Tests notification message by clicking a link and waiting for flash message

Starting URL: http://the-internet.herokuapp.com/notification_message_rendered

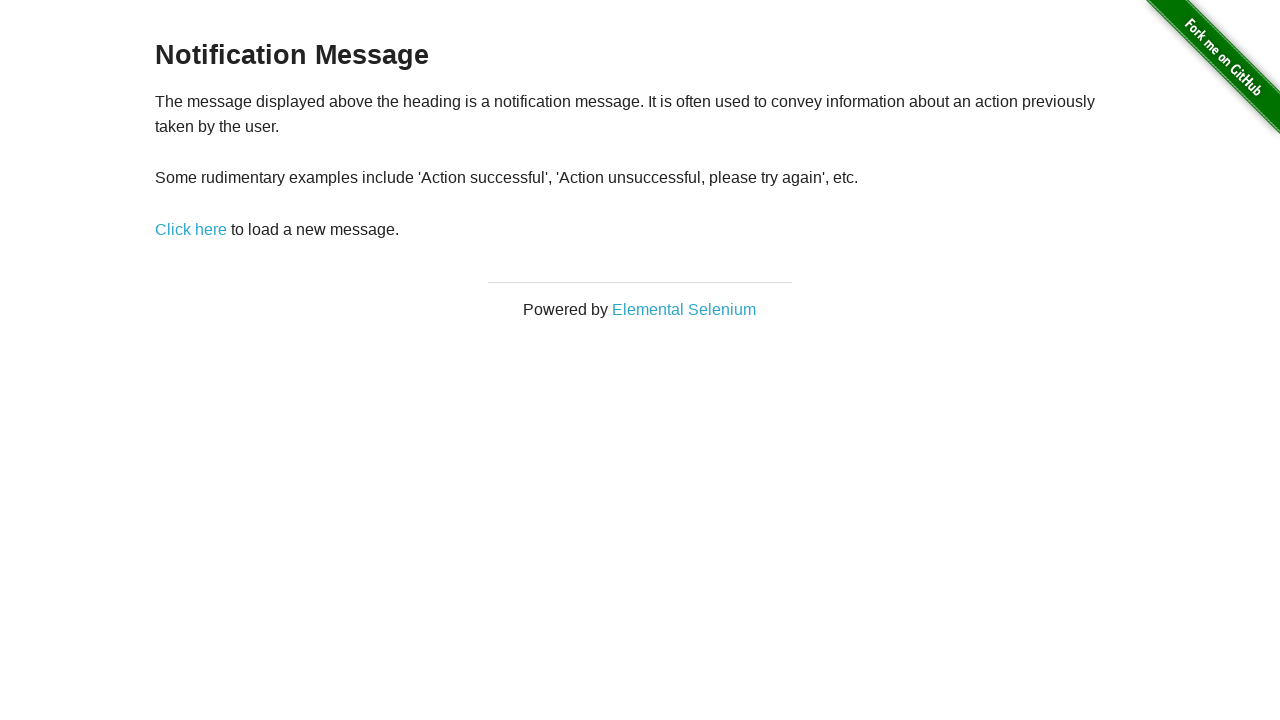

Clicked 'Click here' link to trigger notification message at (191, 229) on xpath=//a[text()='Click here']
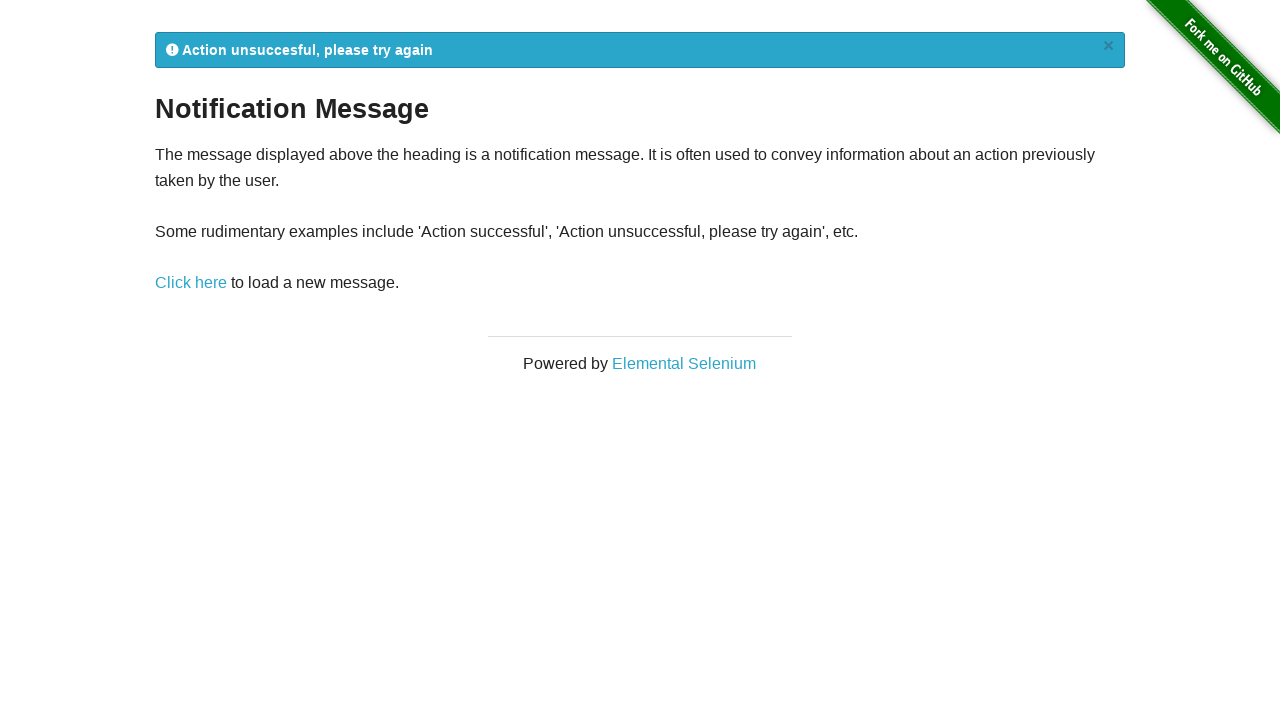

Flash notification message appeared
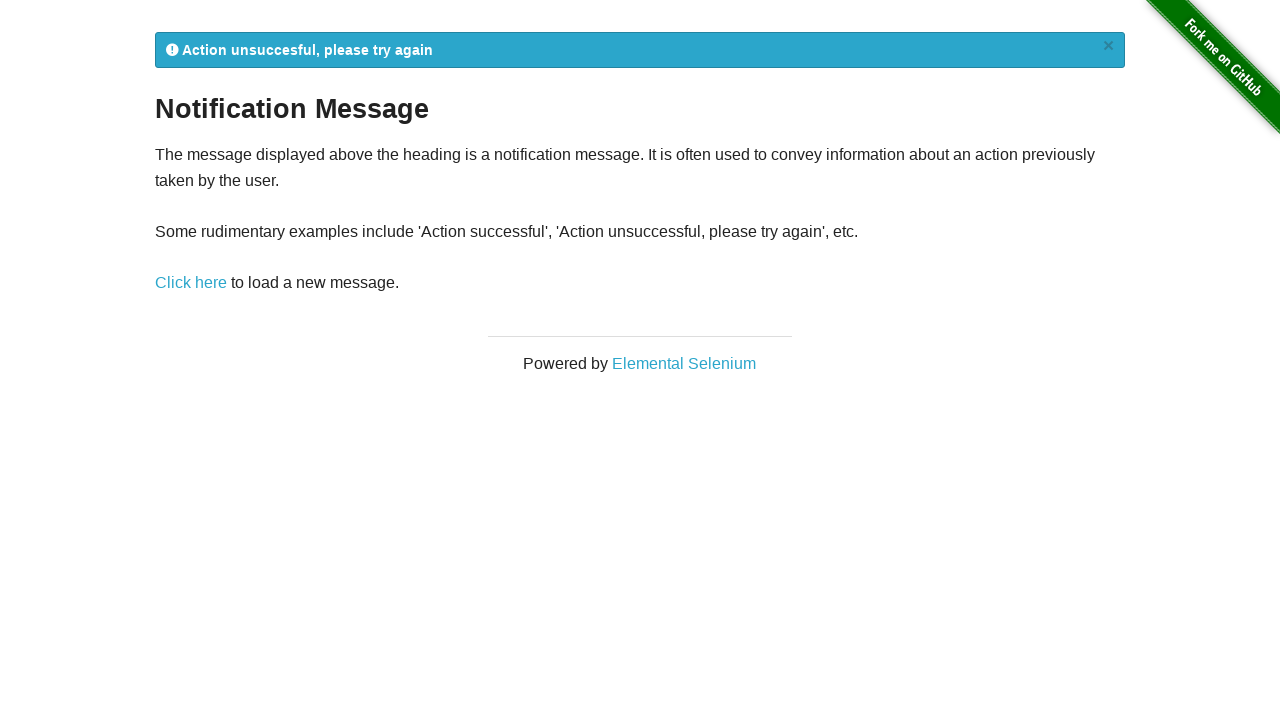

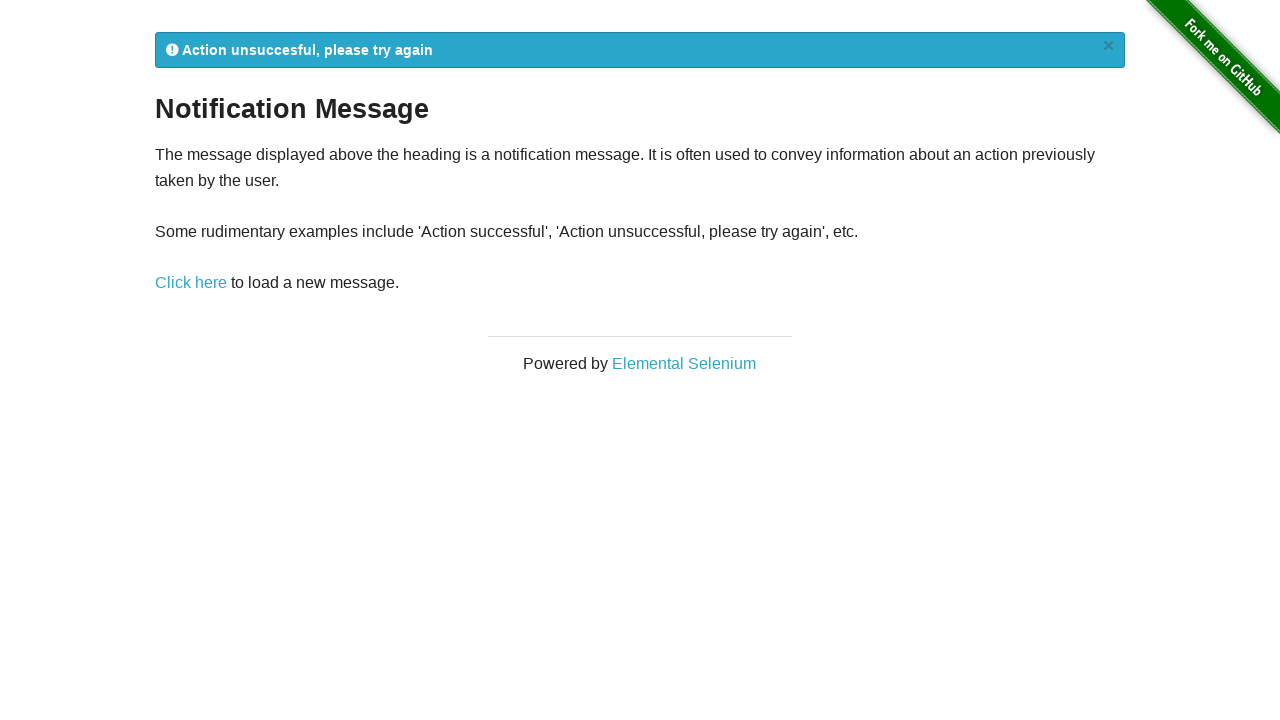